Tests alert handling by clicking a button that triggers an alert and then accepting it

Starting URL: https://formy-project.herokuapp.com/switch-window

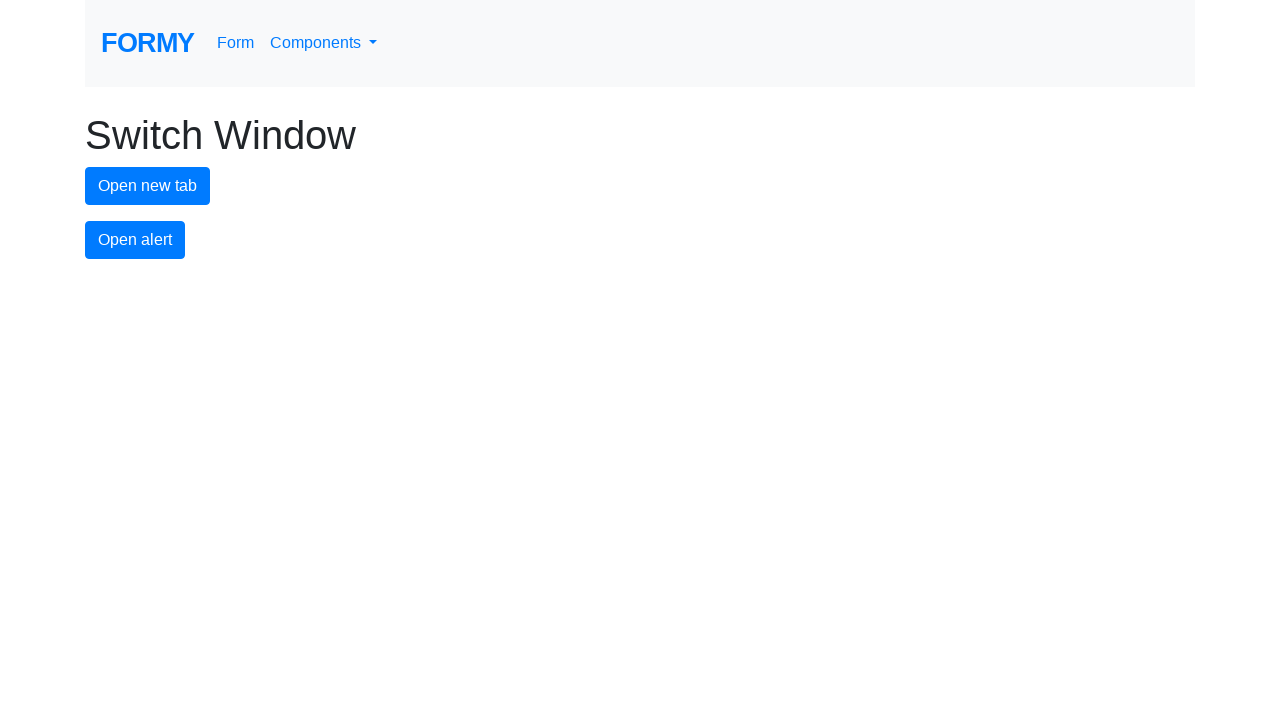

Clicked the alert button to trigger an alert dialog at (135, 240) on #alert-button
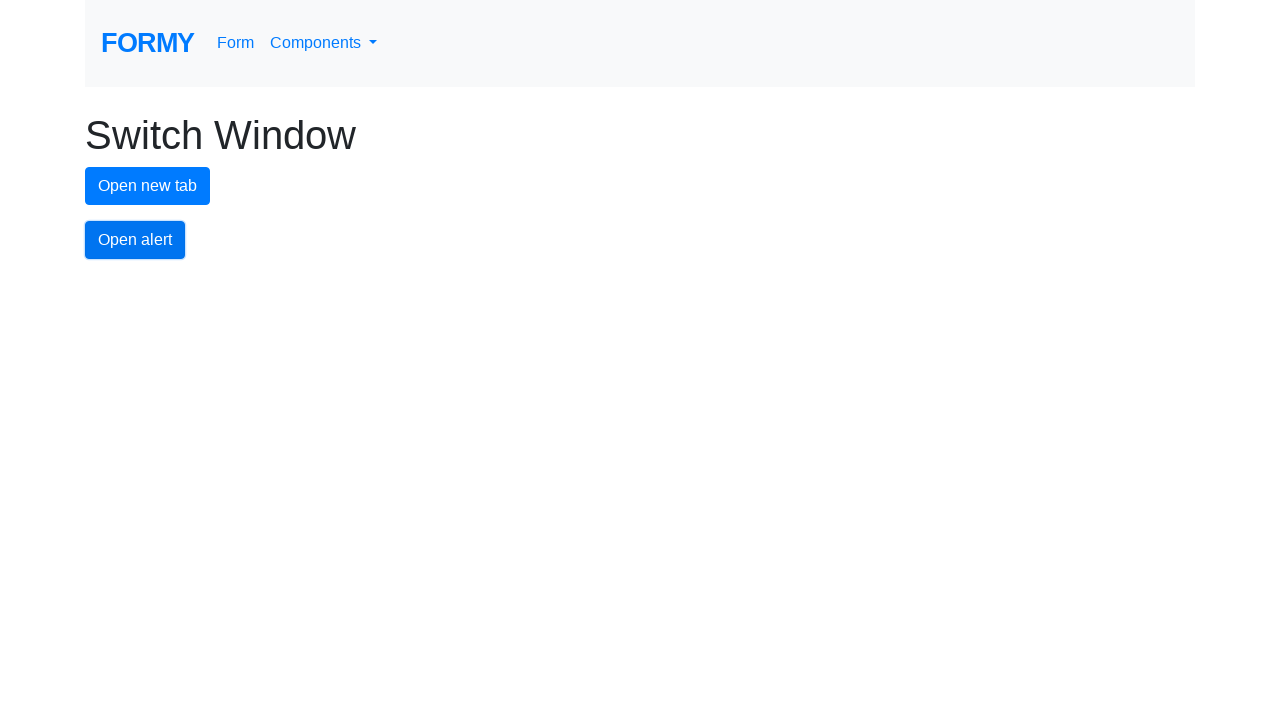

Registered dialog handler to accept alert dialogs
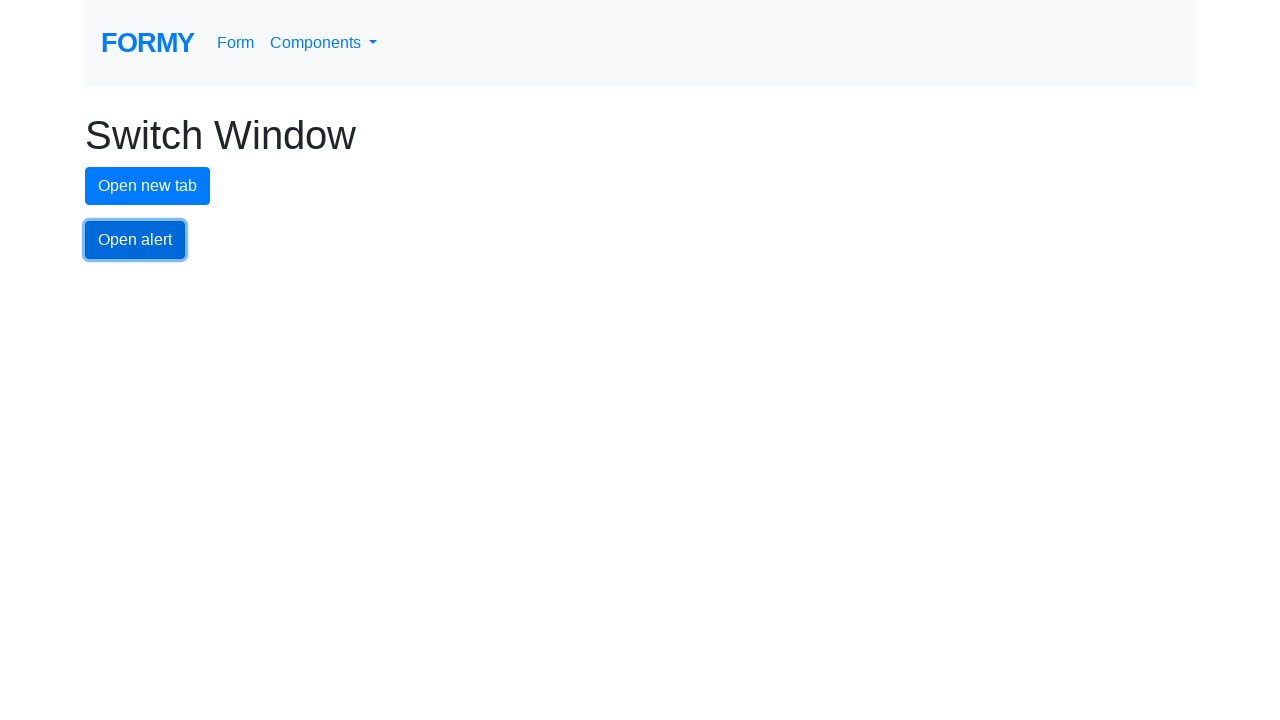

Evaluated JavaScript to trigger pending dialogs
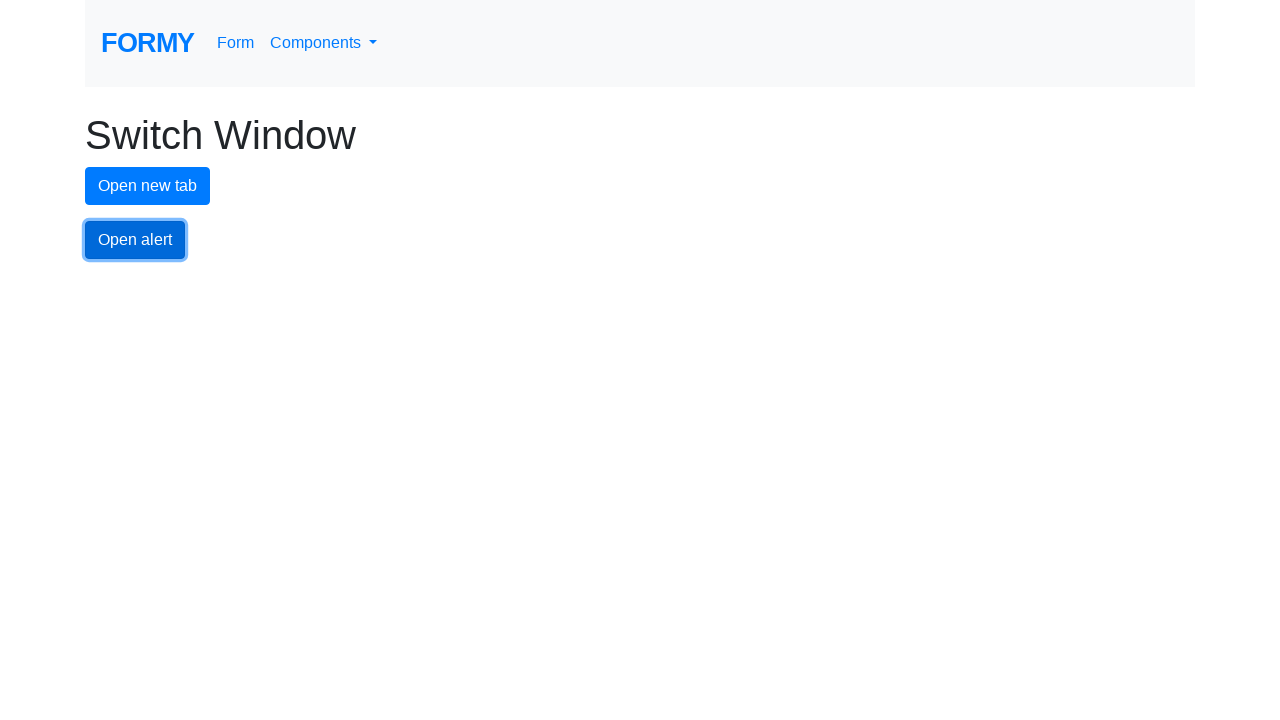

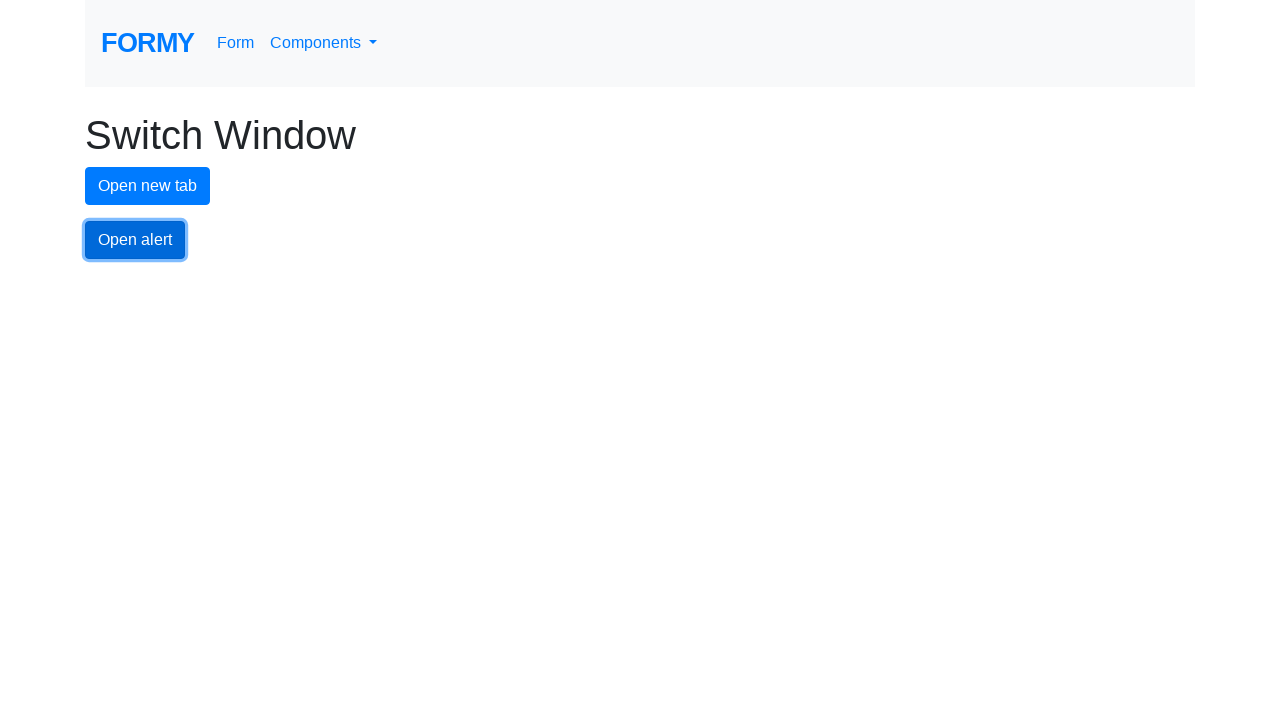